Tests the "Add/Remove Elements" functionality by clicking the "Add Element" button to dynamically add a new element to the page

Starting URL: http://the-internet.herokuapp.com/add_remove_elements/

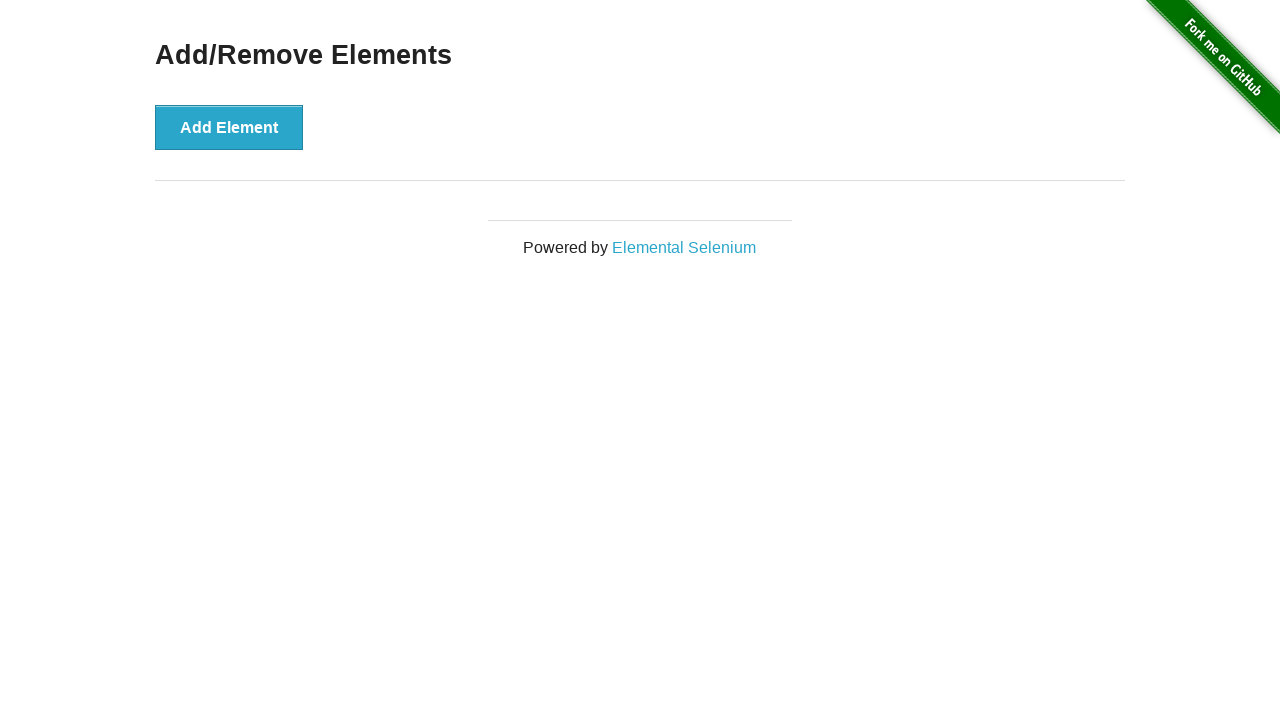

Clicked the 'Add Element' button using XPath to dynamically add a new element at (229, 127) on xpath=//*[@id='content']/div/button
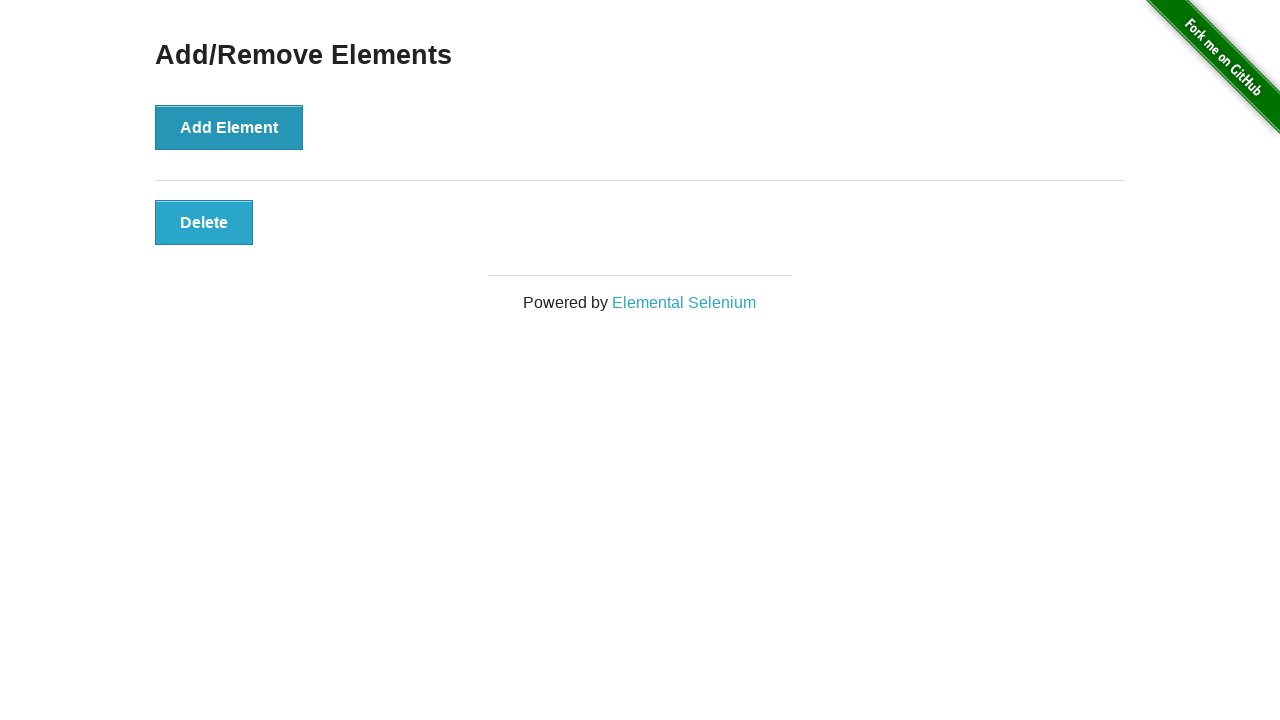

Waited for the newly added element to appear on the page
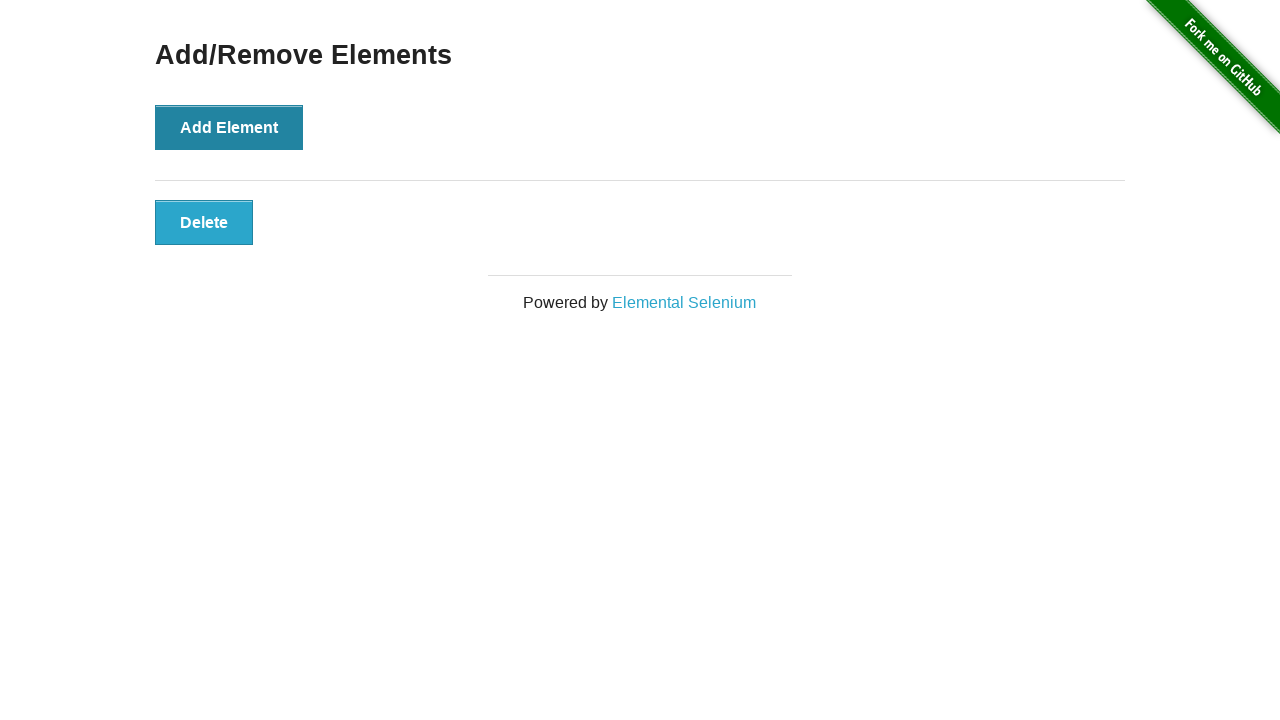

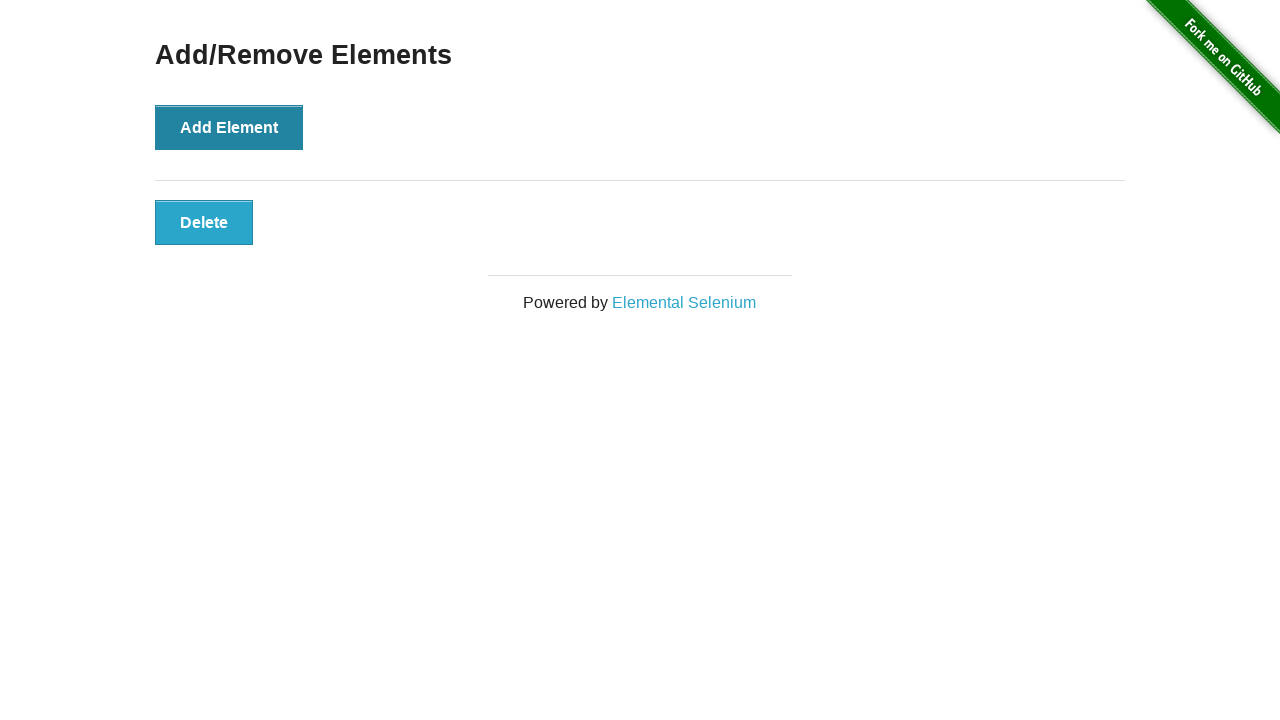